Tests input functionality on a web form by typing text into a text field, verifying the value was entered, then clearing the field and verifying it's empty.

Starting URL: https://bonigarcia.dev/selenium-webdriver-java/web-form.html

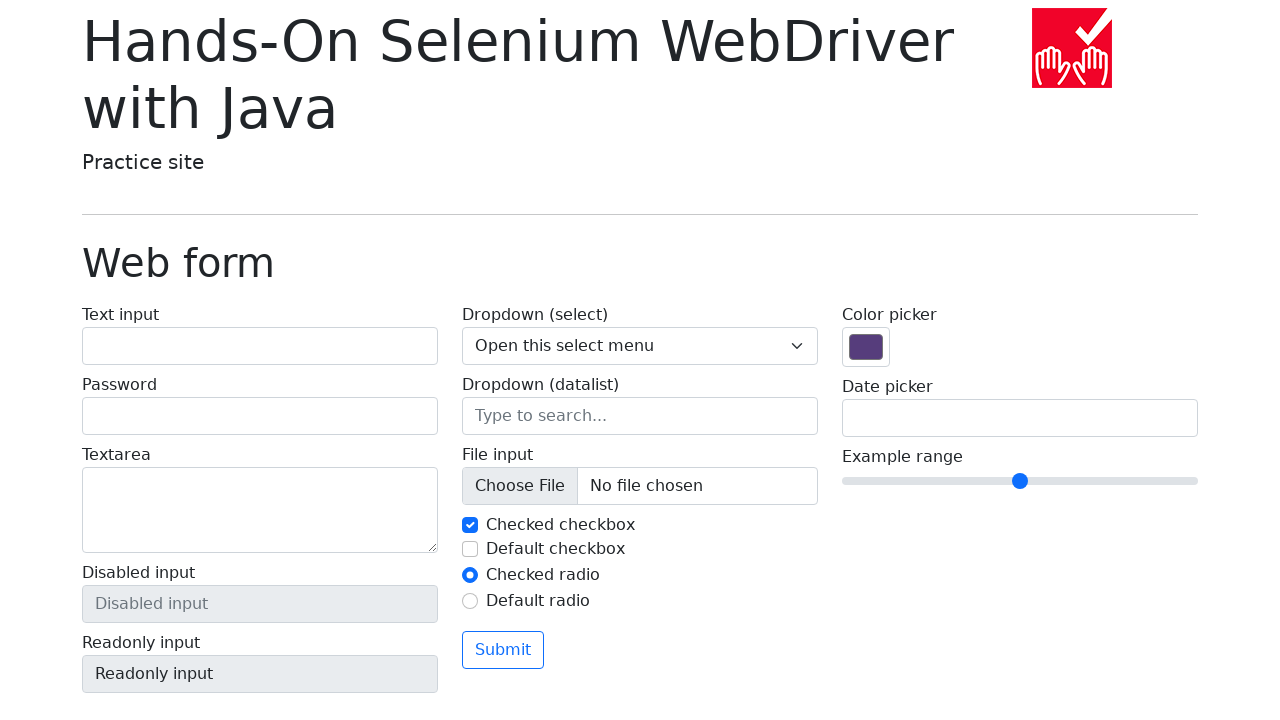

Filled text input field with 'Hello World!' on input[name='my-text']
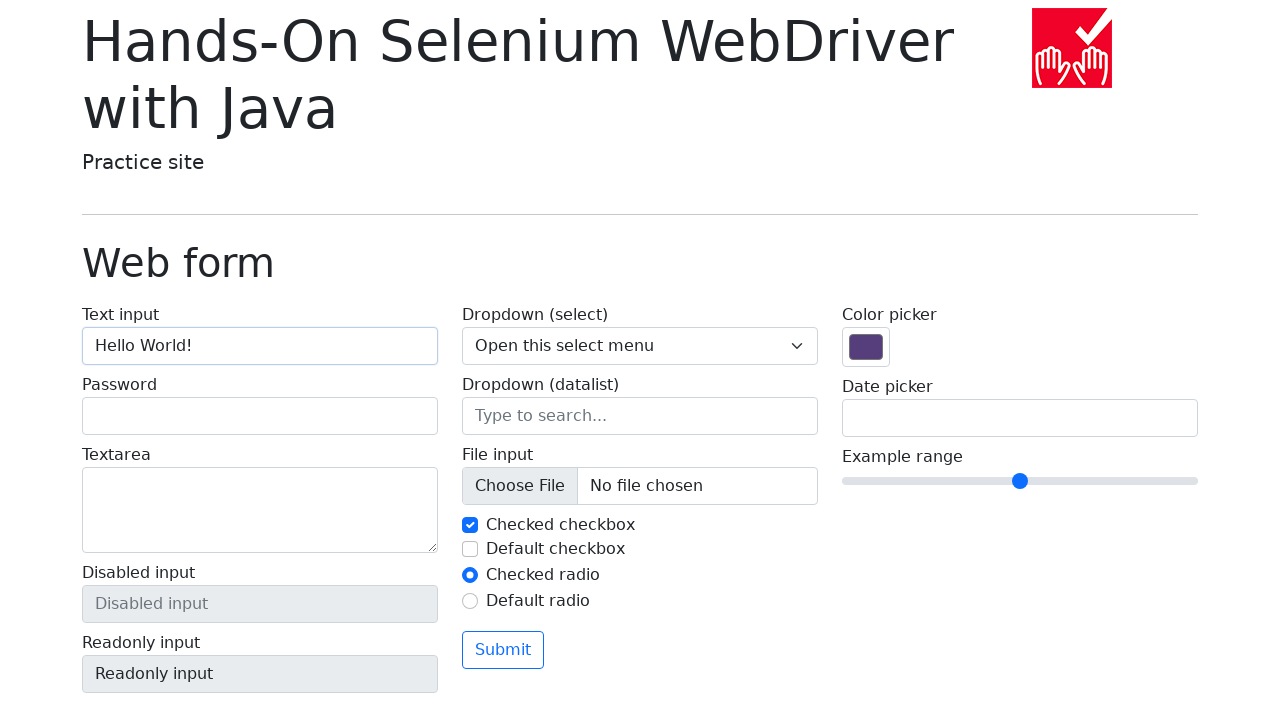

Located text input element
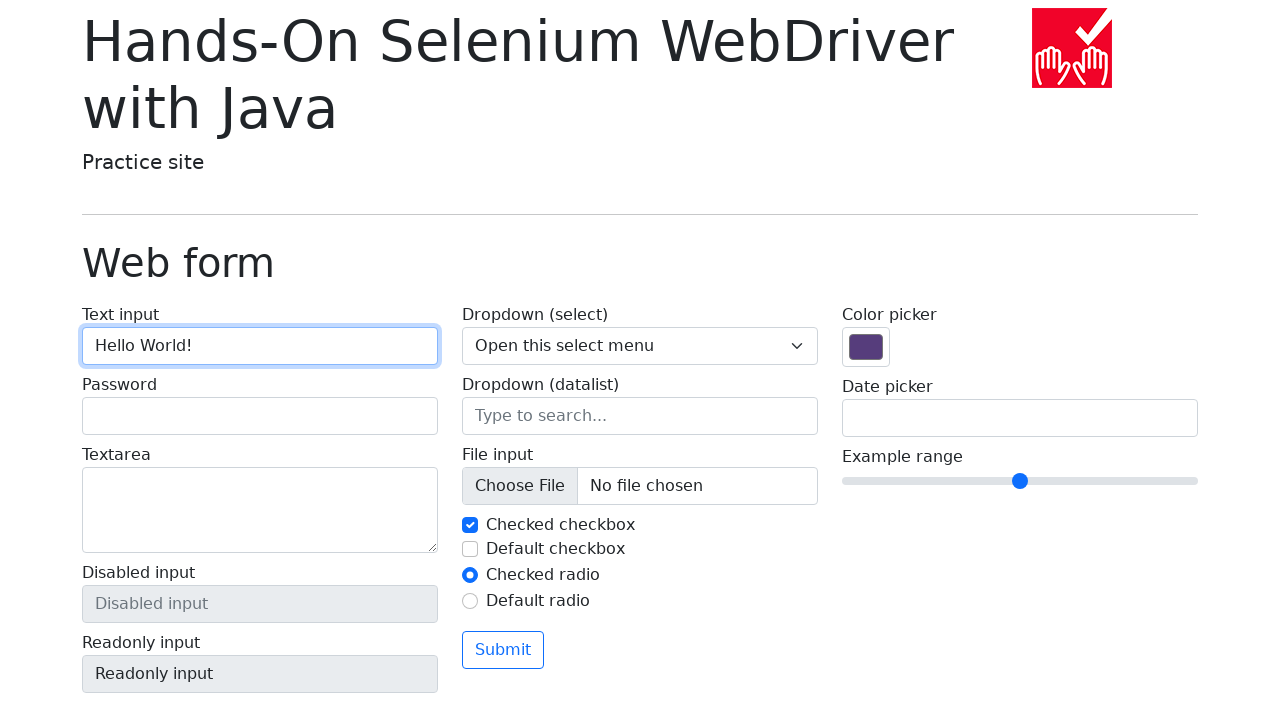

Asserted input value equals 'Hello World!'
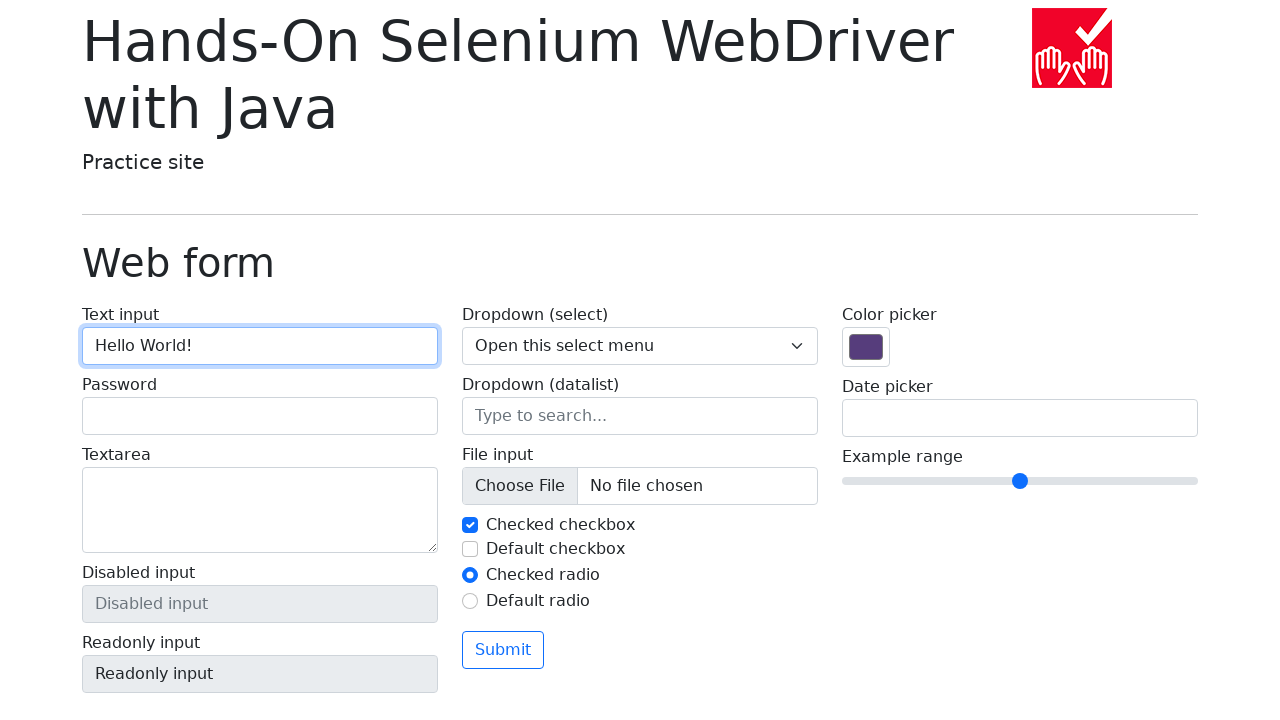

Cleared the text input field on input[name='my-text']
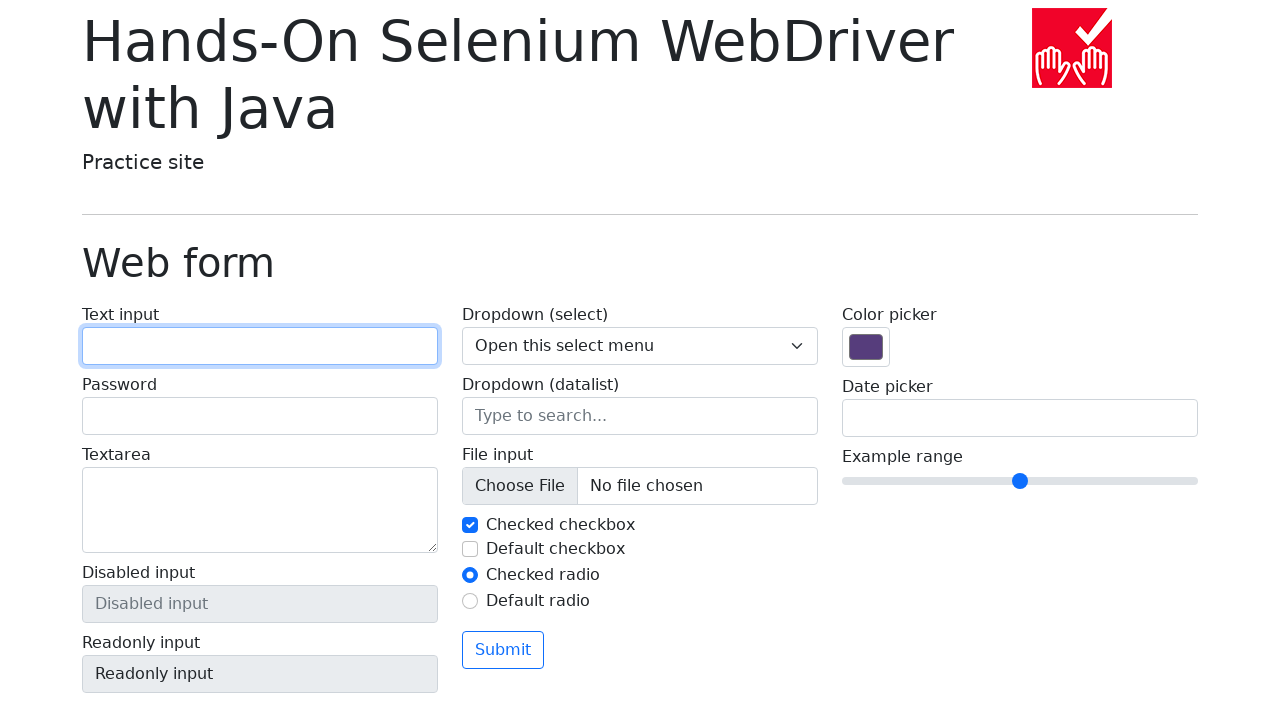

Asserted input field is now empty
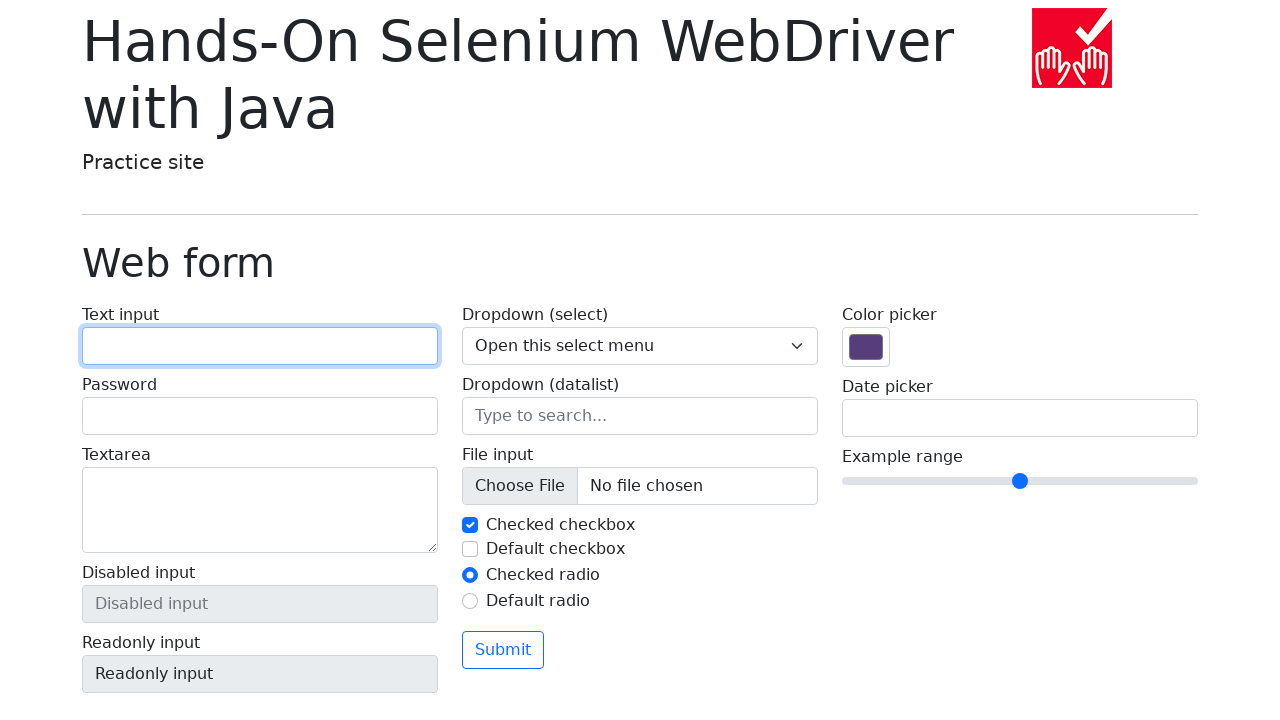

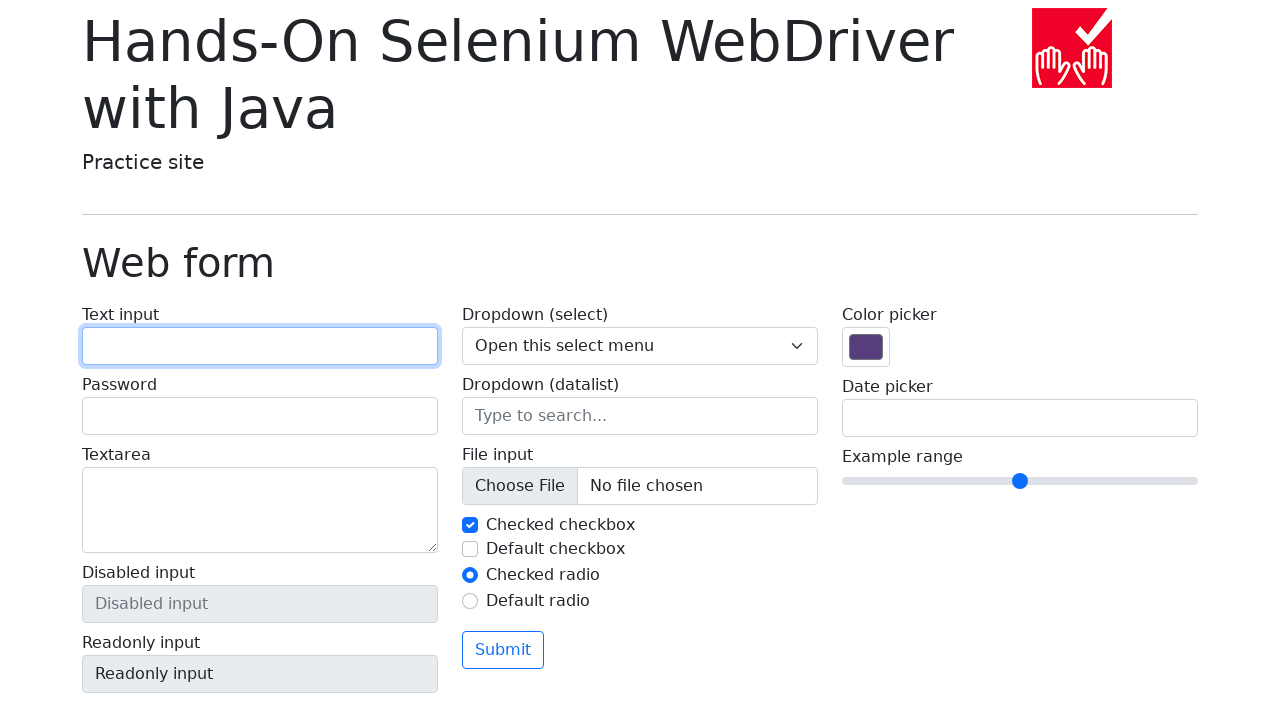